Fills out a complete practice form on demoqa.com including personal details, date of birth selection, subject input, hobby selection, address and state/city dropdowns, then verifies the submitted data appears in a confirmation table.

Starting URL: https://demoqa.com/automation-practice-form

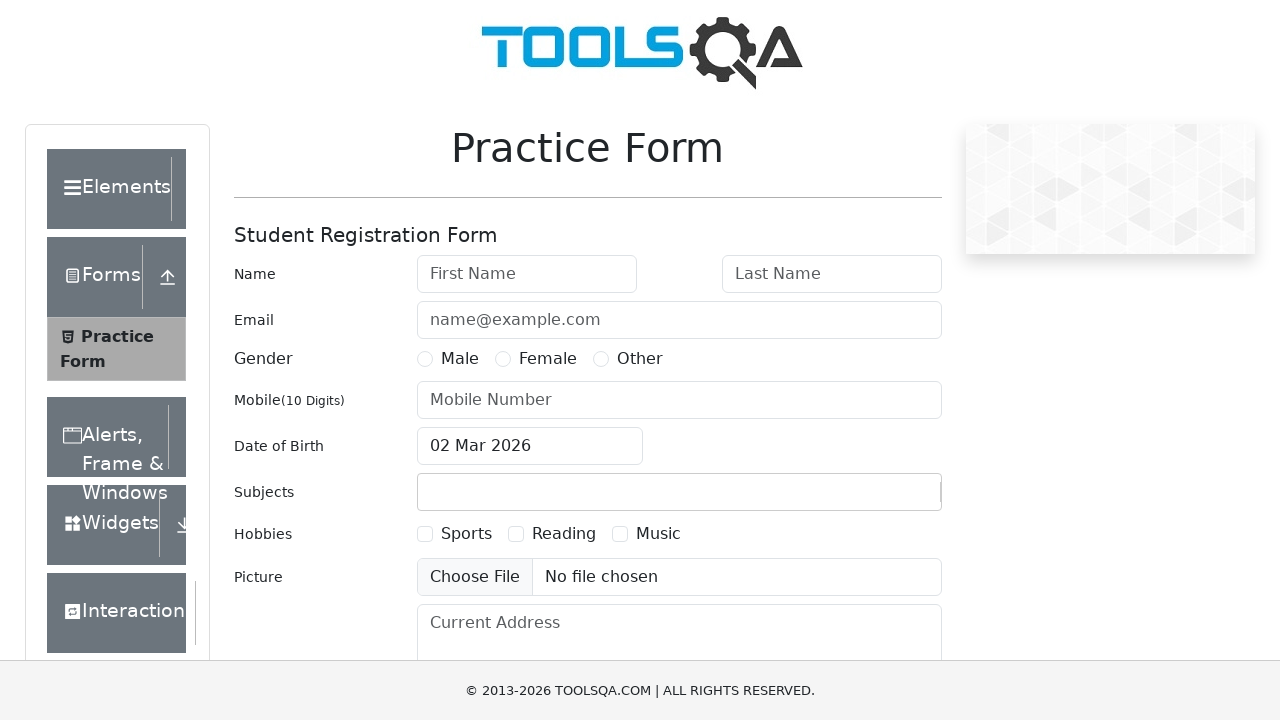

Removed fixed banner element
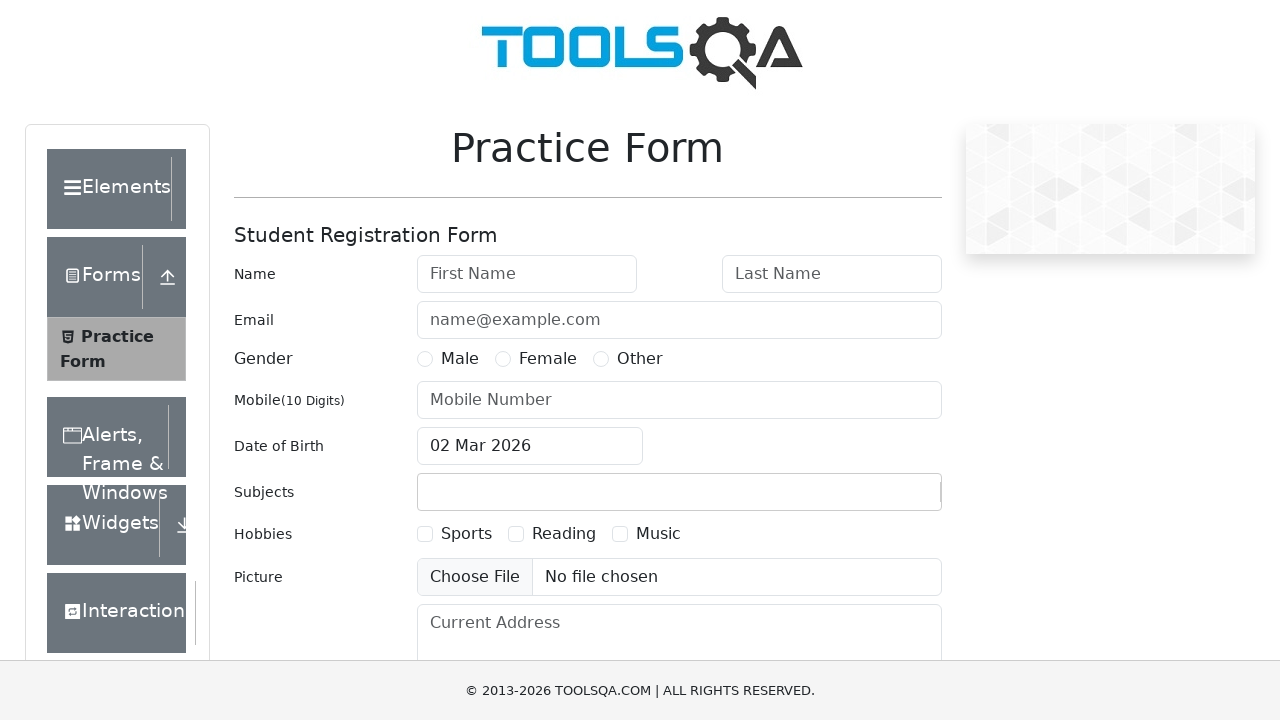

Removed footer element
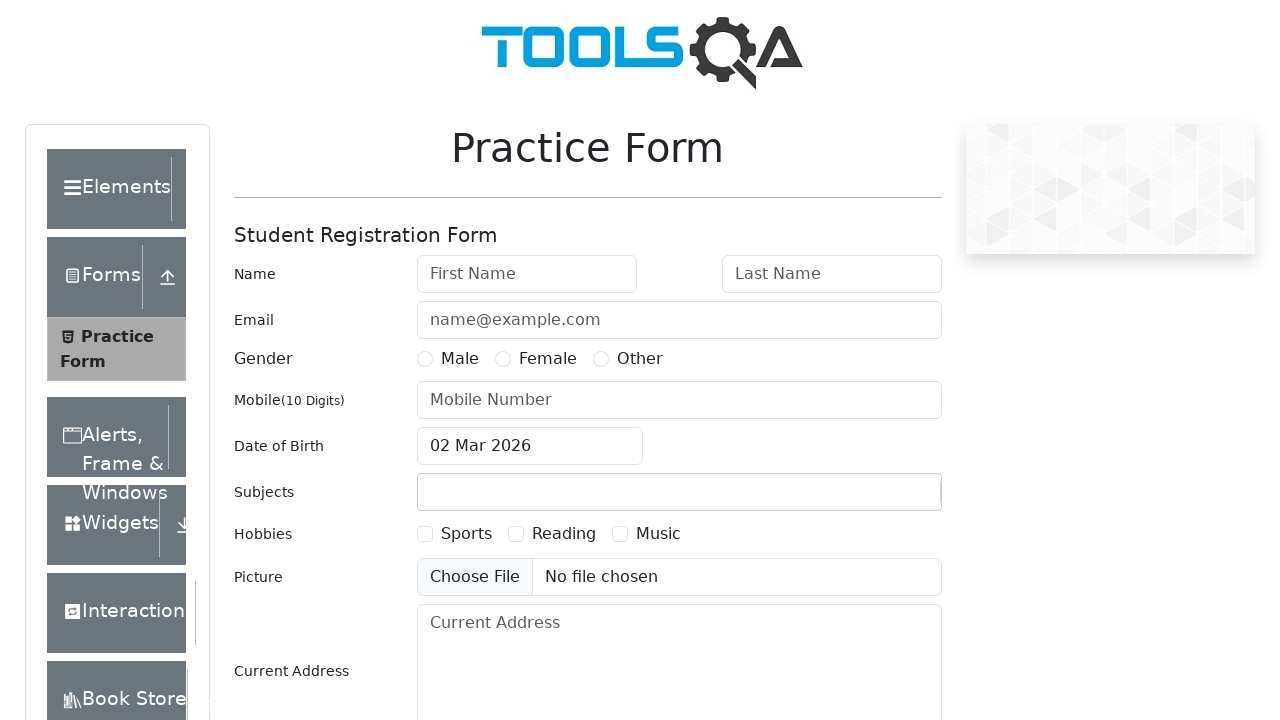

Filled first name field with 'Evgeniya' on #firstName
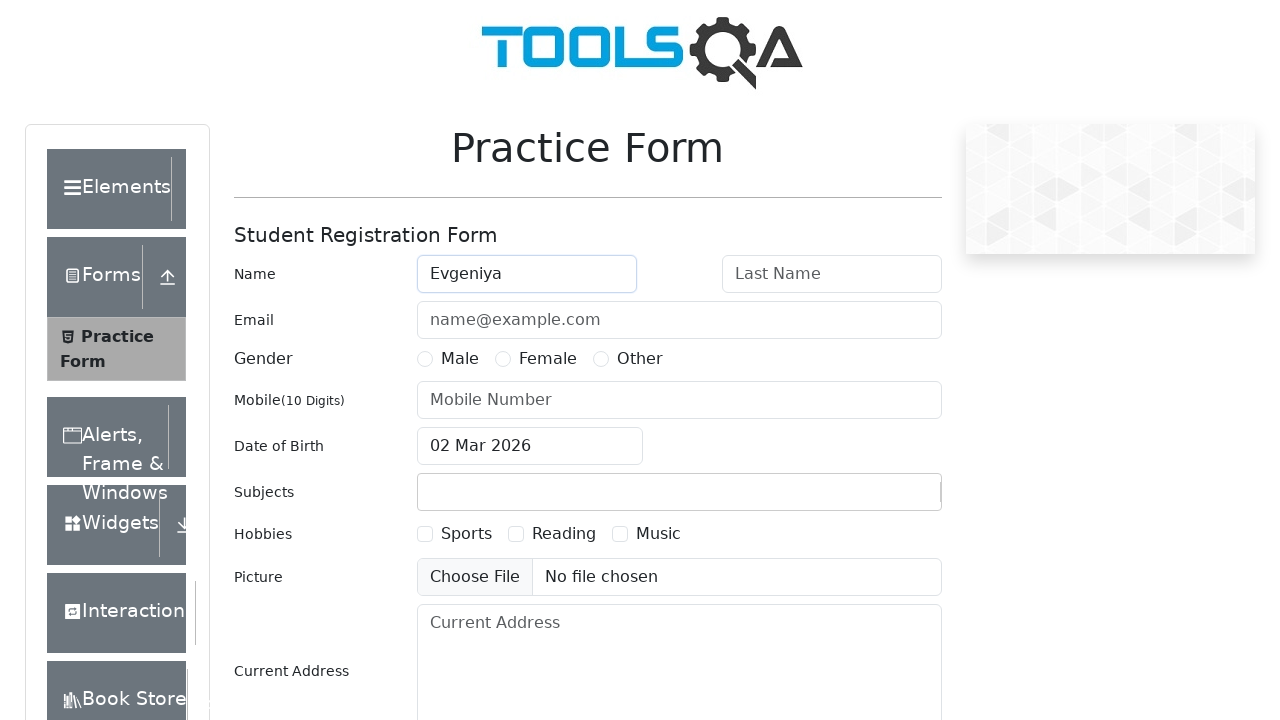

Filled last name field with 'Malysheva' on #lastName
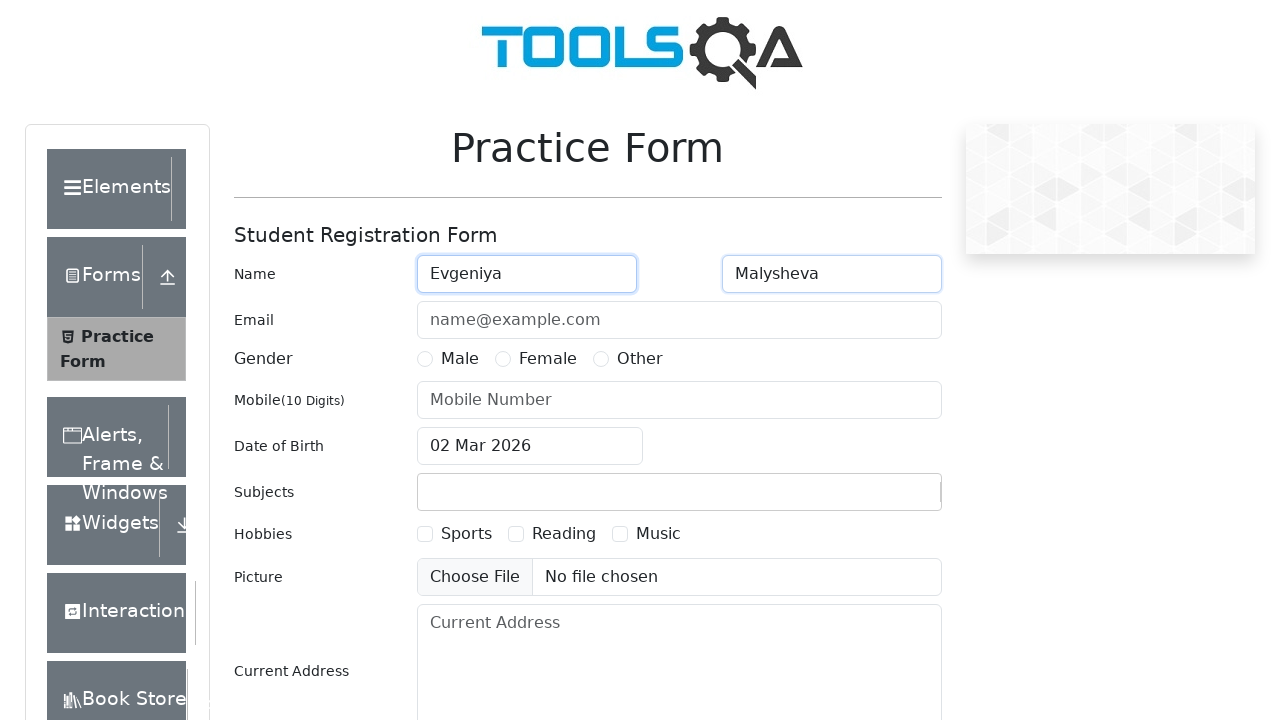

Filled email field with 'cotopilla@yandex.ru' on #userEmail
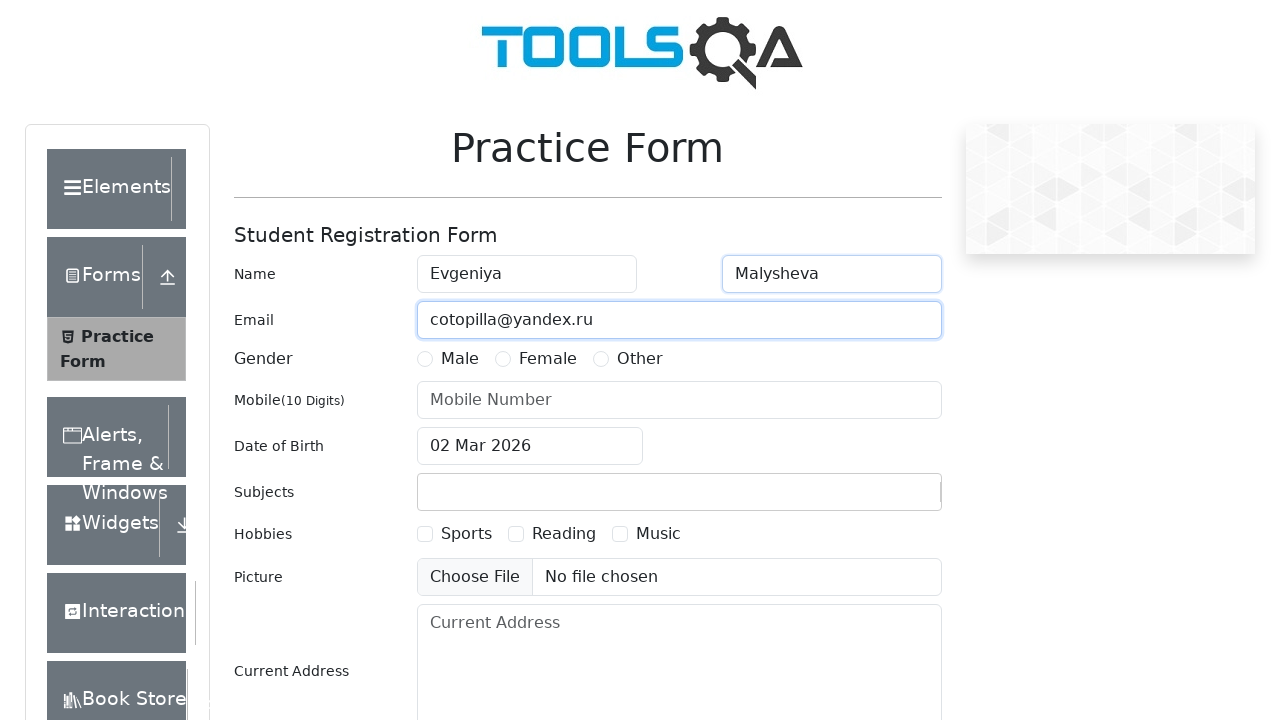

Selected 'Female' gender option at (548, 359) on #genterWrapper >> internal:text="Female"i
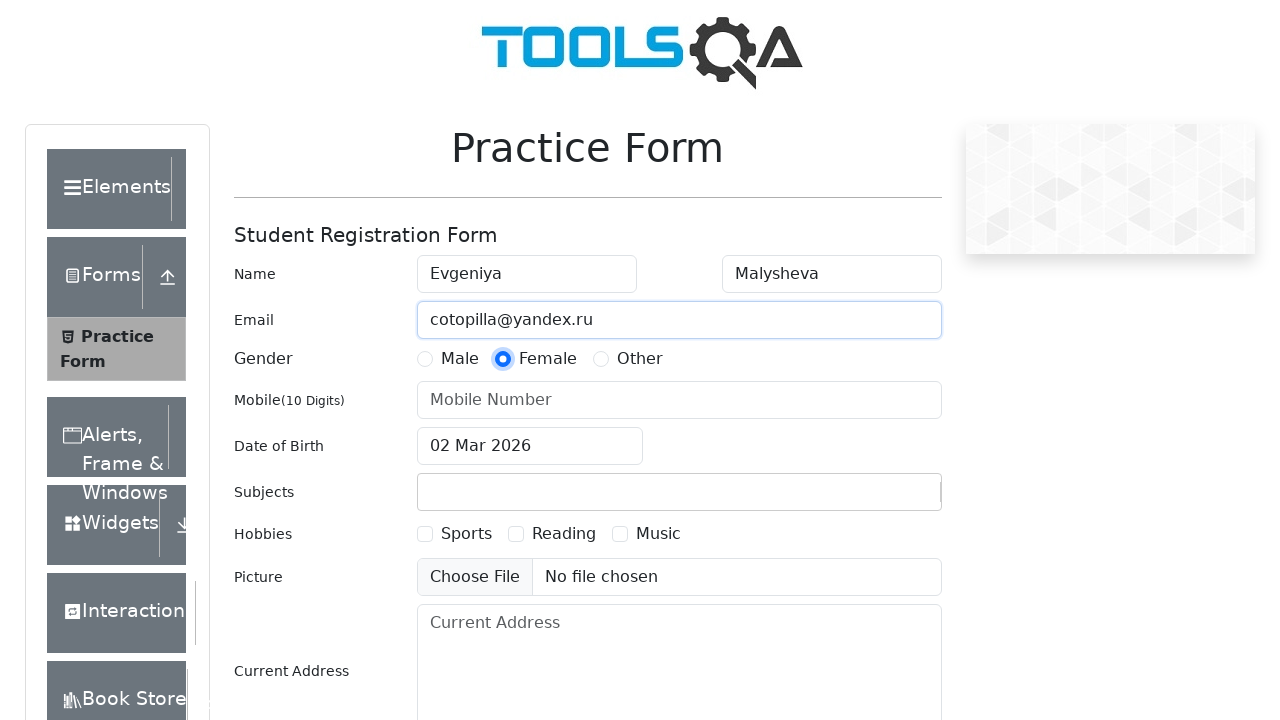

Filled phone number field with '9209209209' on #userNumber
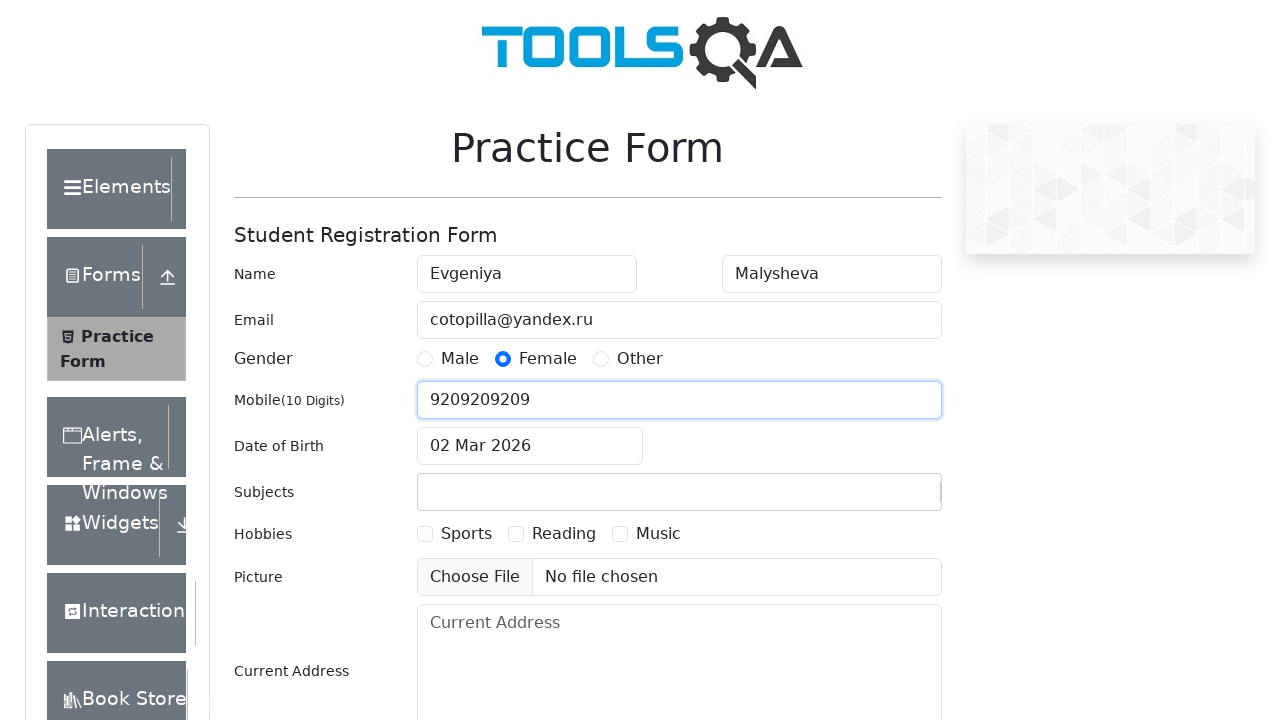

Opened date picker for date of birth at (530, 446) on .react-datepicker-wrapper
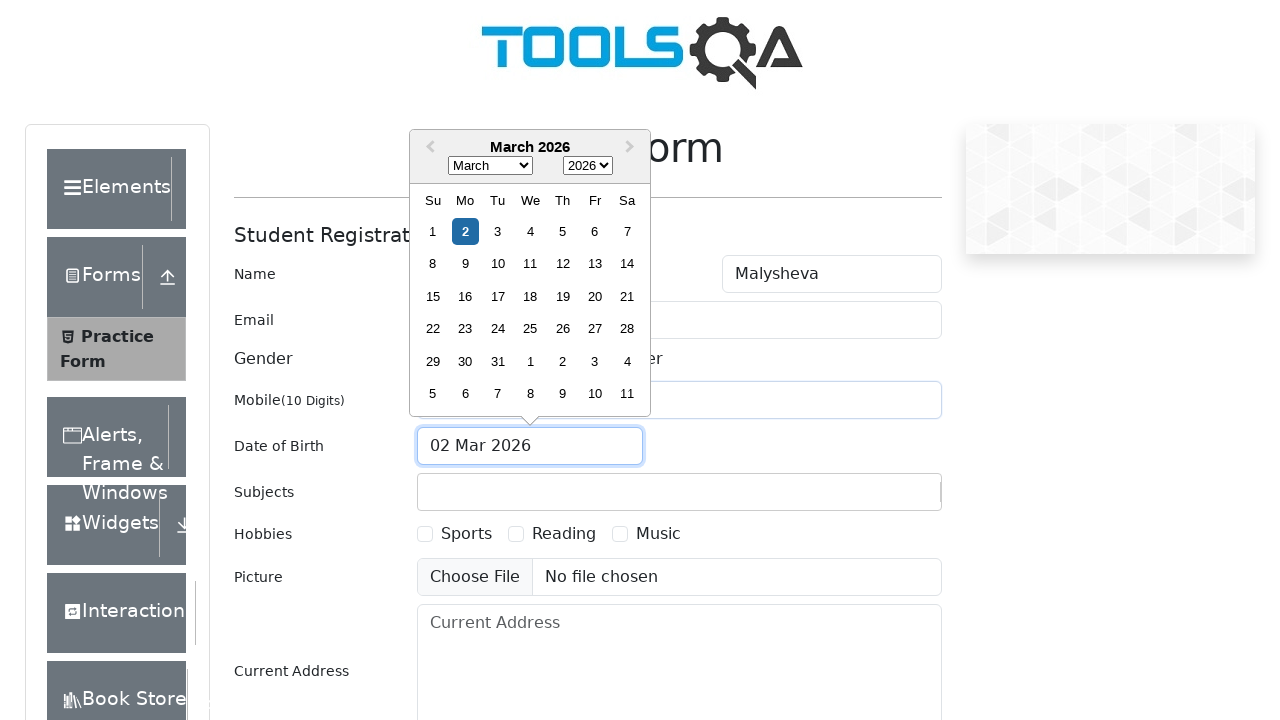

Selected August from month dropdown on .react-datepicker__month-select
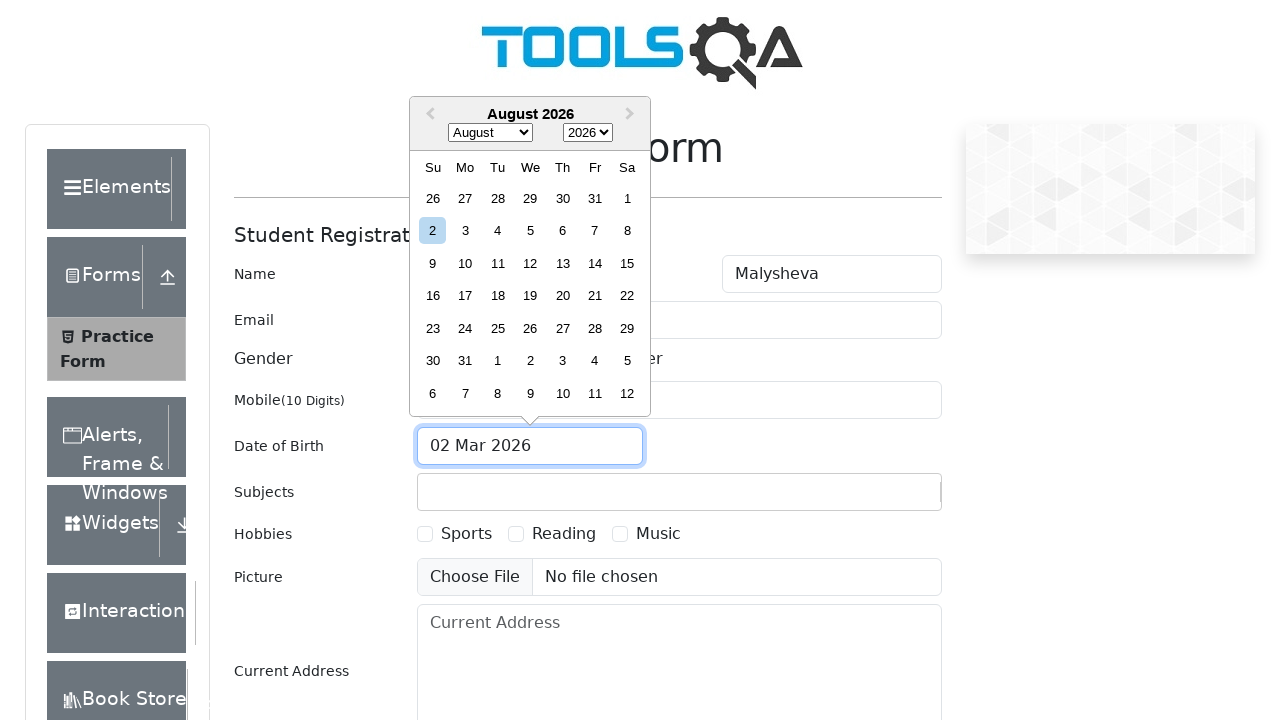

Selected 1987 from year dropdown on .react-datepicker__year-select
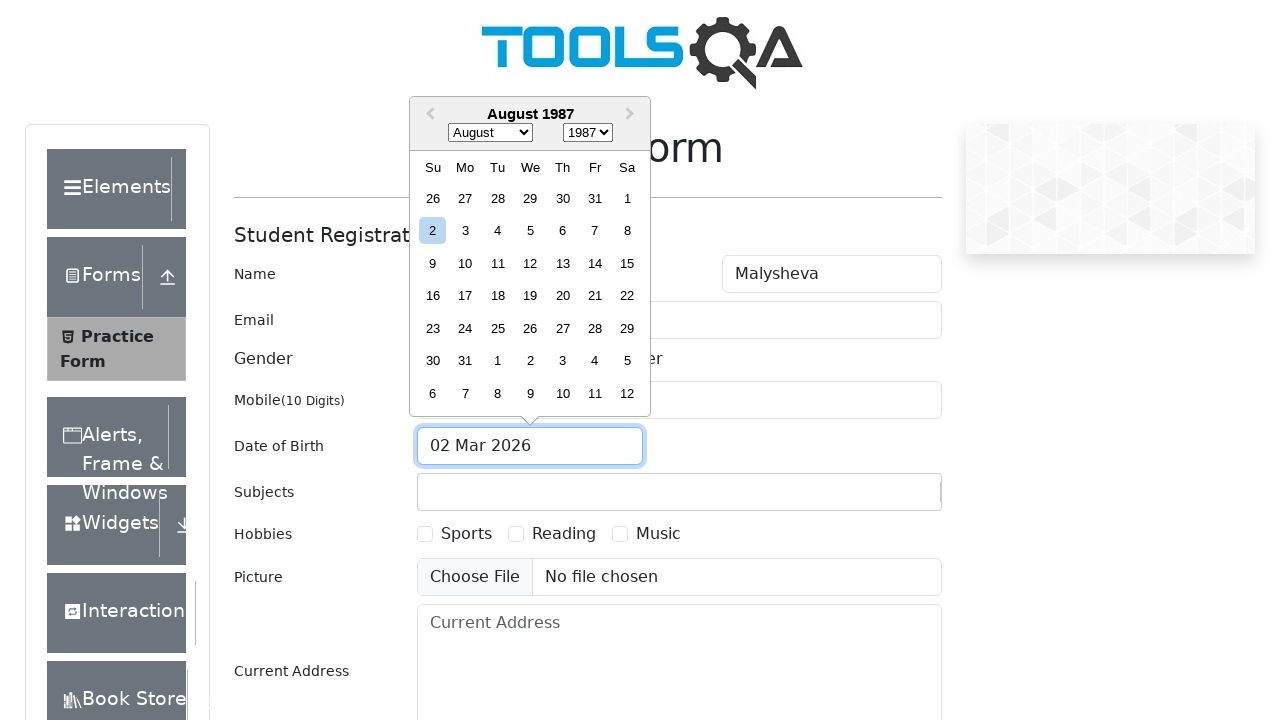

Selected 15th day from date picker at (627, 263) on .react-datepicker__day >> internal:has-text="15"i >> nth=0
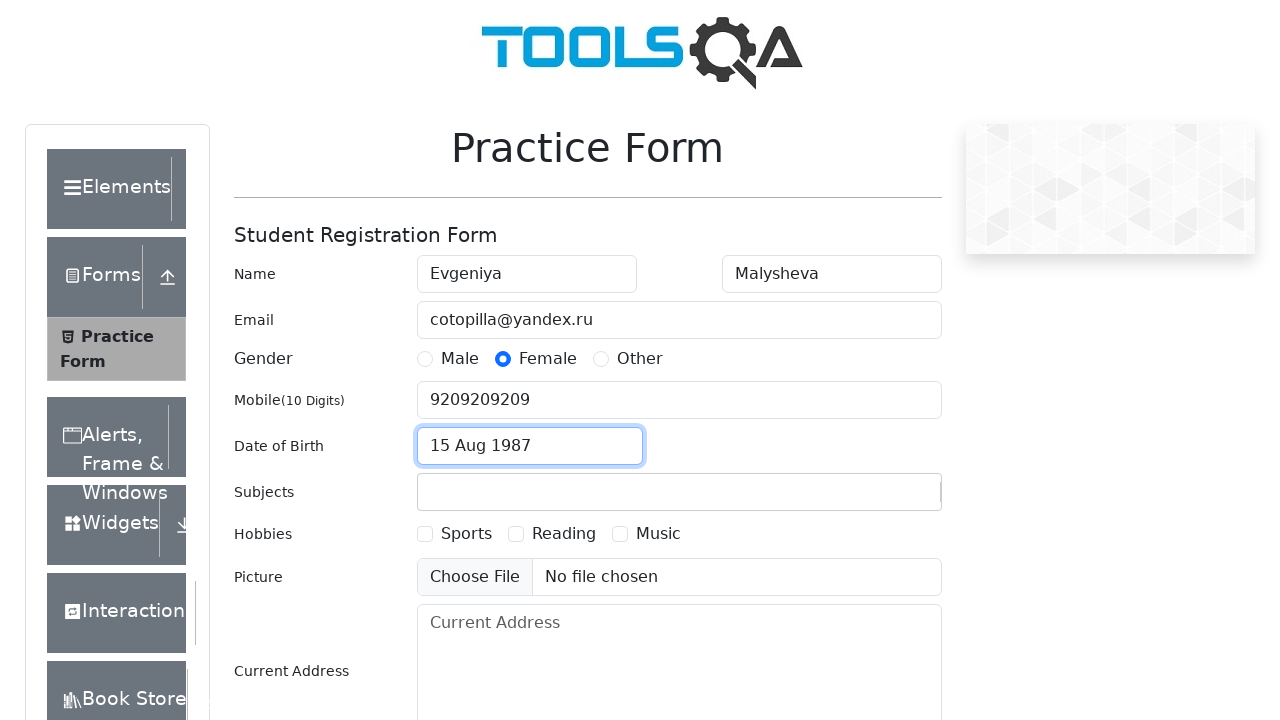

Filled subject input with 'Maths' on #subjectsInput
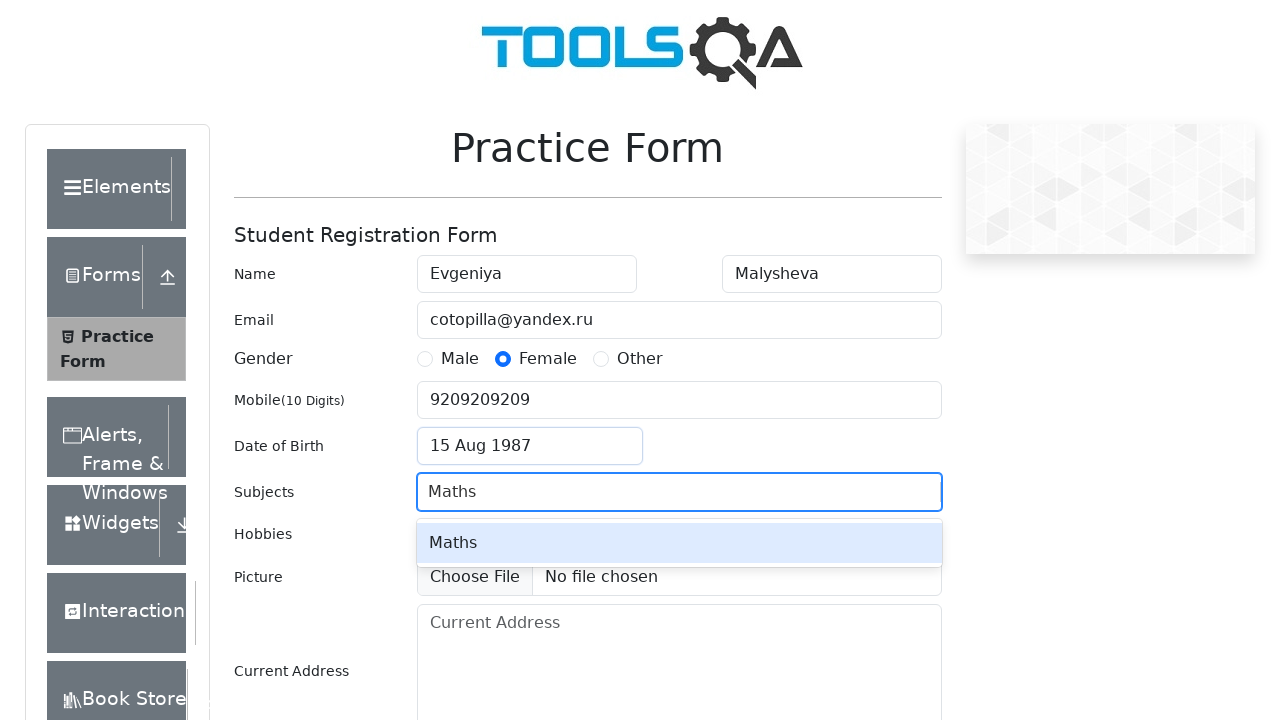

Pressed Enter to confirm subject selection on #subjectsInput
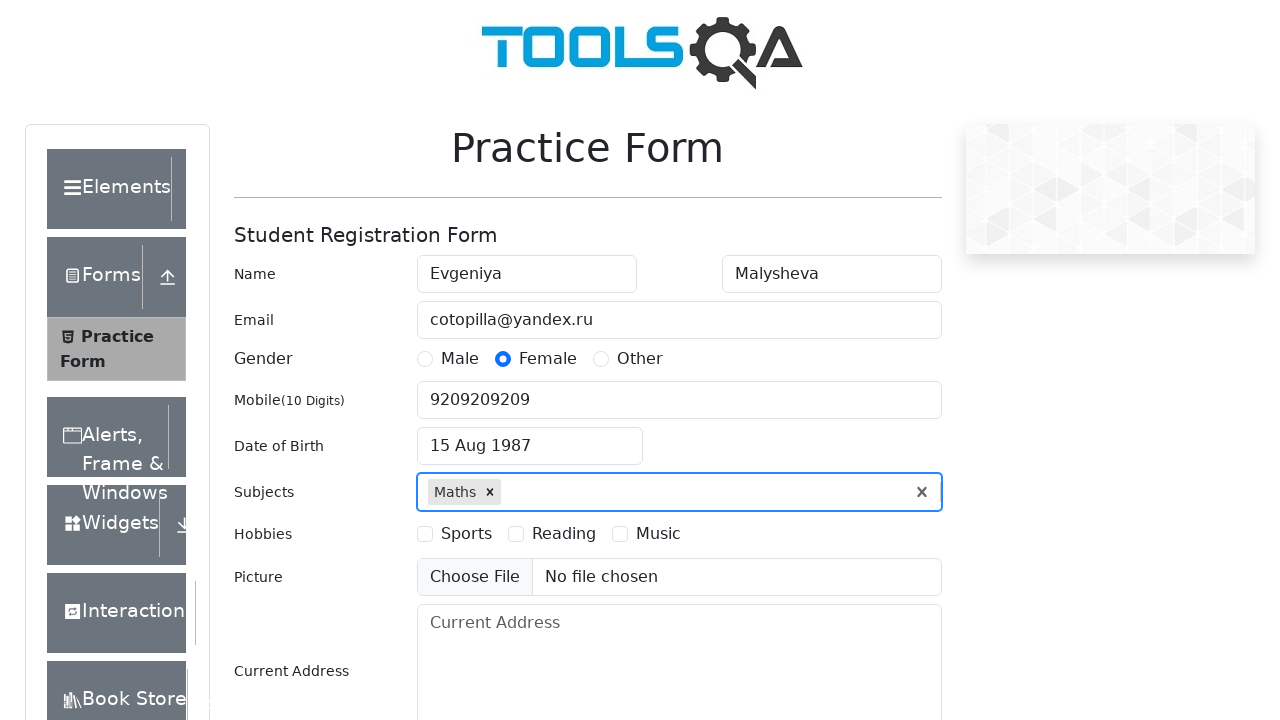

Scrolled to hobbies section
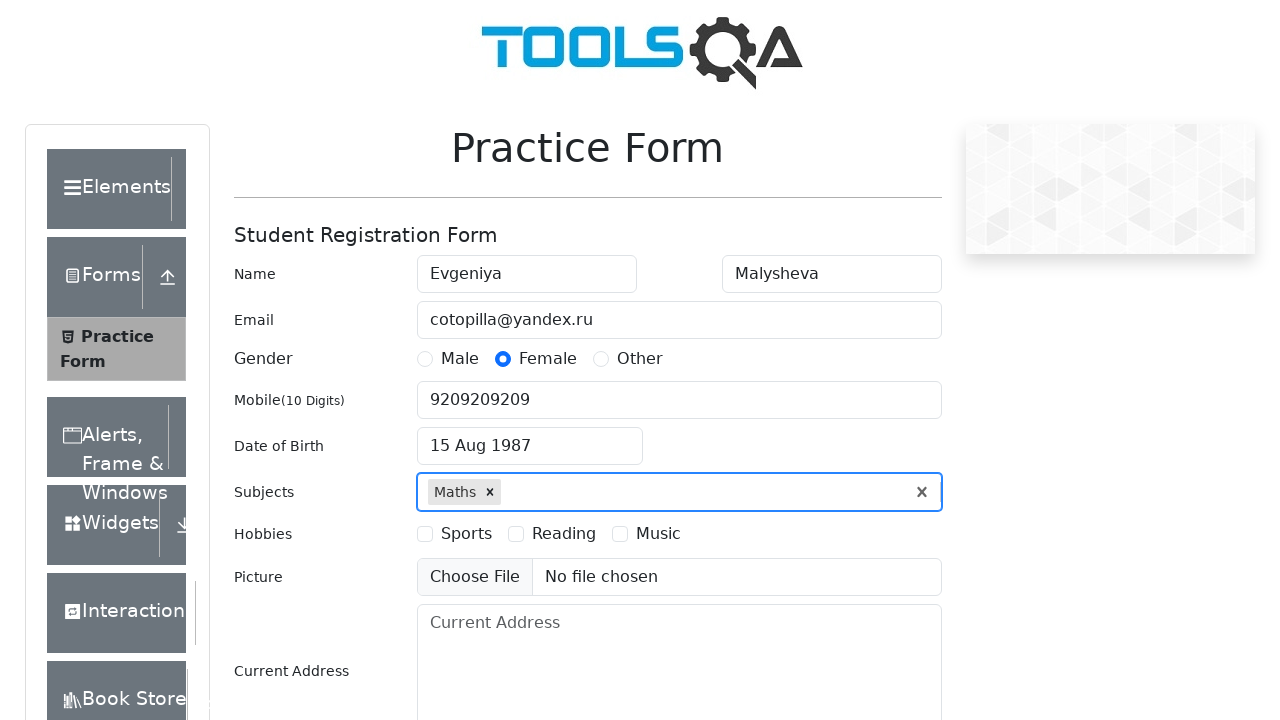

Selected 'Sports' hobby checkbox at (466, 534) on #hobbiesWrapper >> internal:text="Sports"i
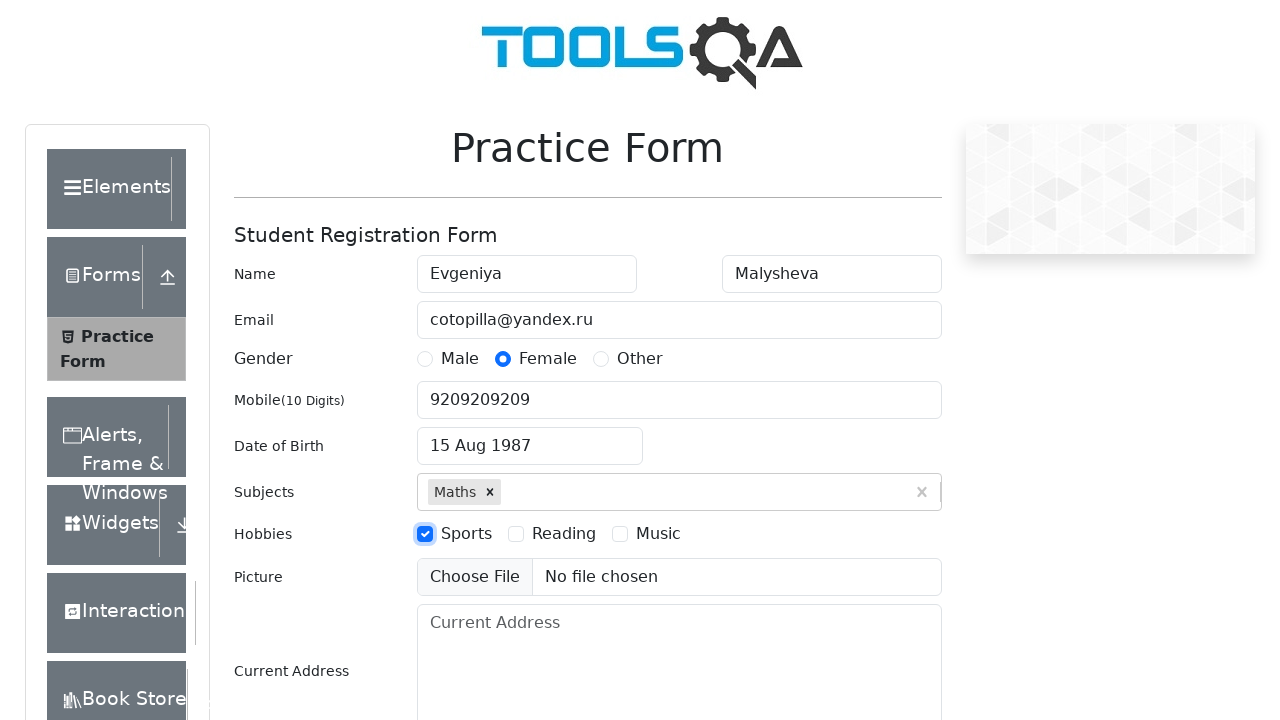

Filled address field with 'Blabla Street' on #currentAddress
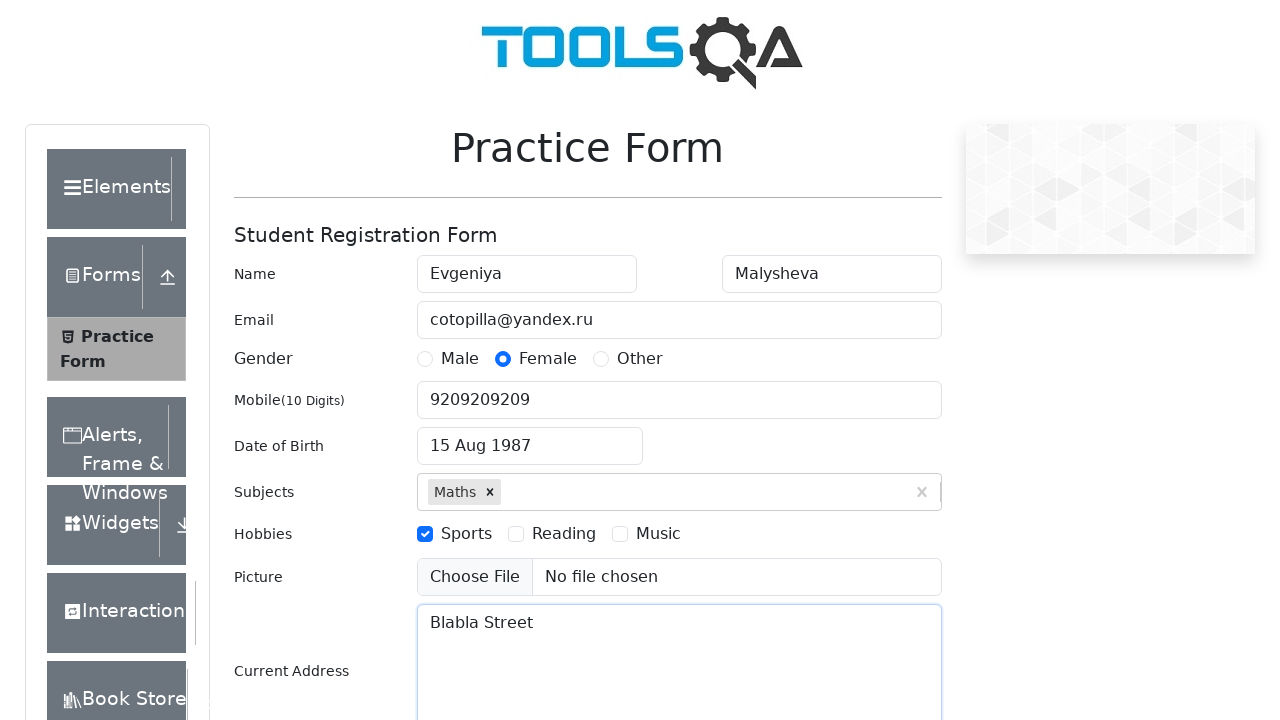

Clicked state dropdown to open options at (527, 437) on #state
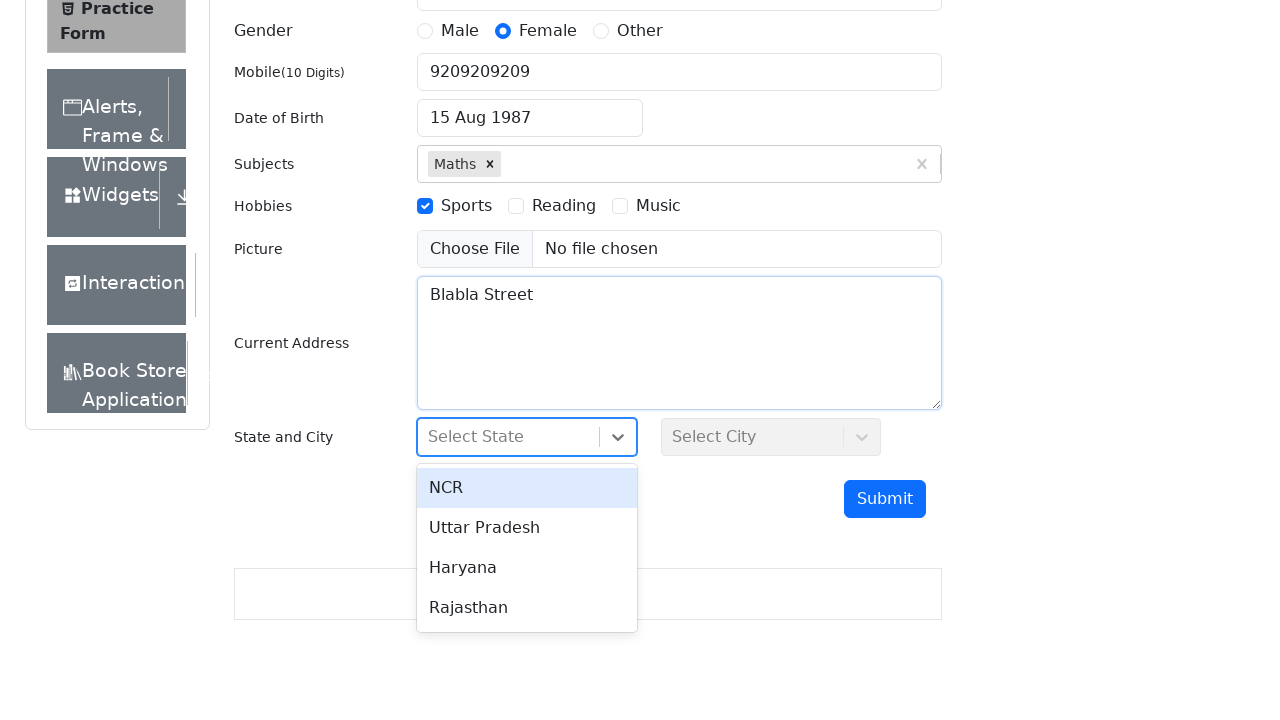

Selected 'Uttar Pradesh' from state dropdown at (527, 528) on #stateCity-wrapper >> internal:text="Uttar Pradesh"i
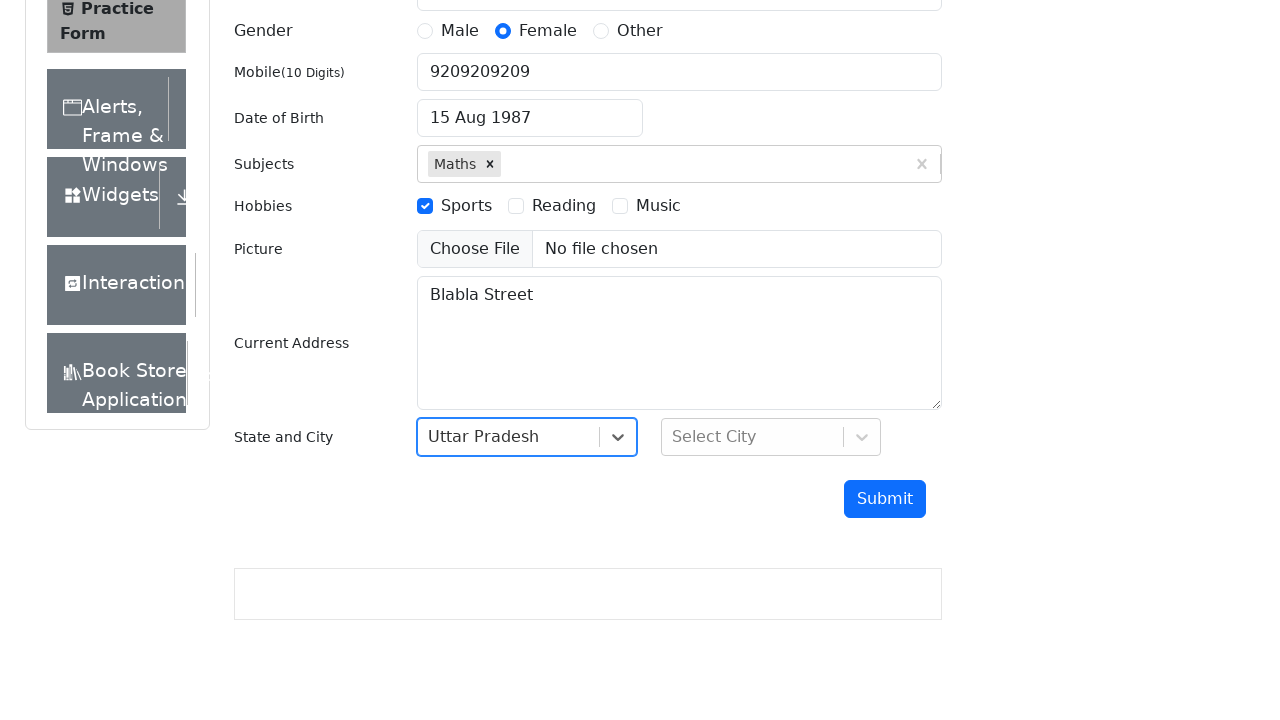

Clicked city dropdown to open options at (771, 437) on #city
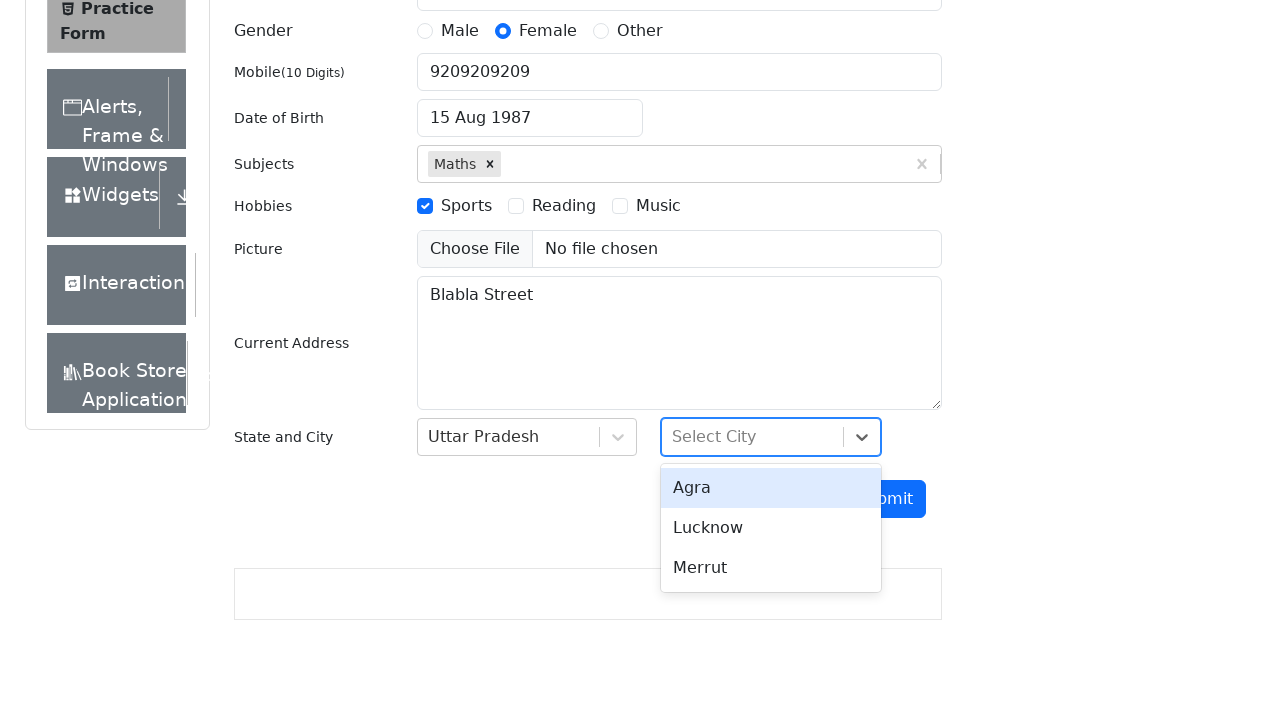

Selected 'Lucknow' from city dropdown at (771, 528) on #stateCity-wrapper >> internal:text="Lucknow"i
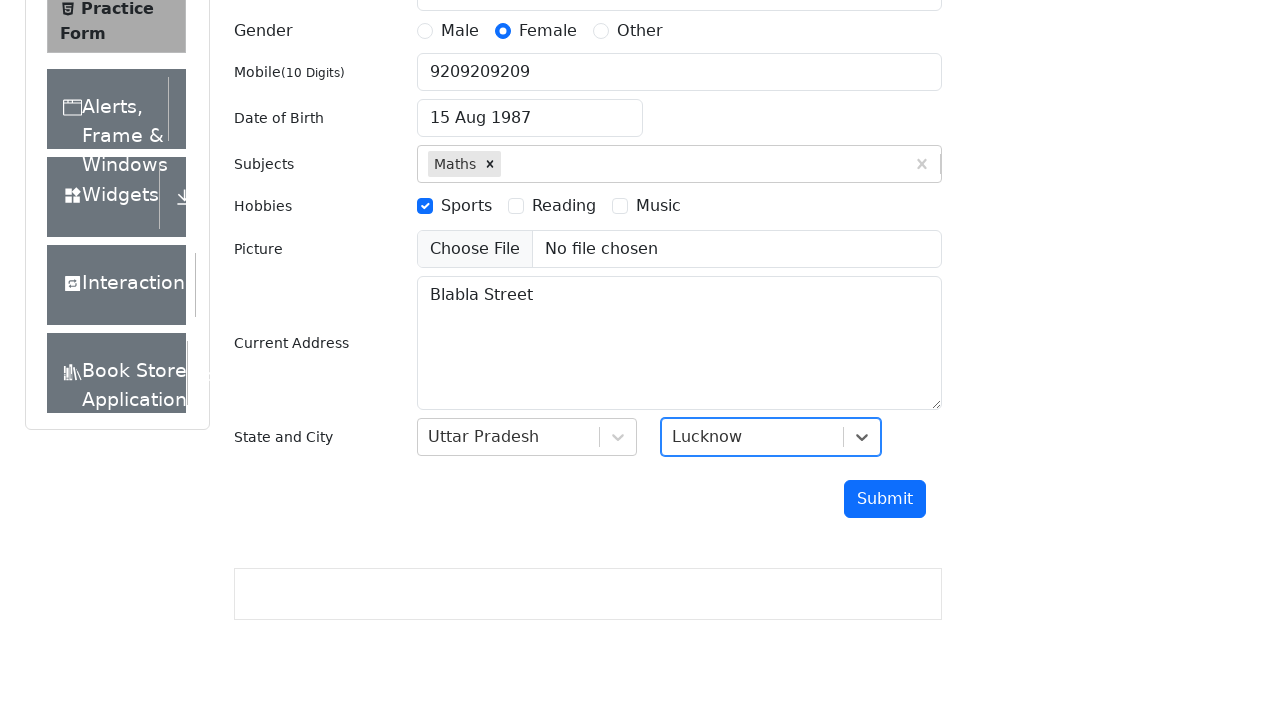

Clicked submit button to submit form at (885, 499) on #submit
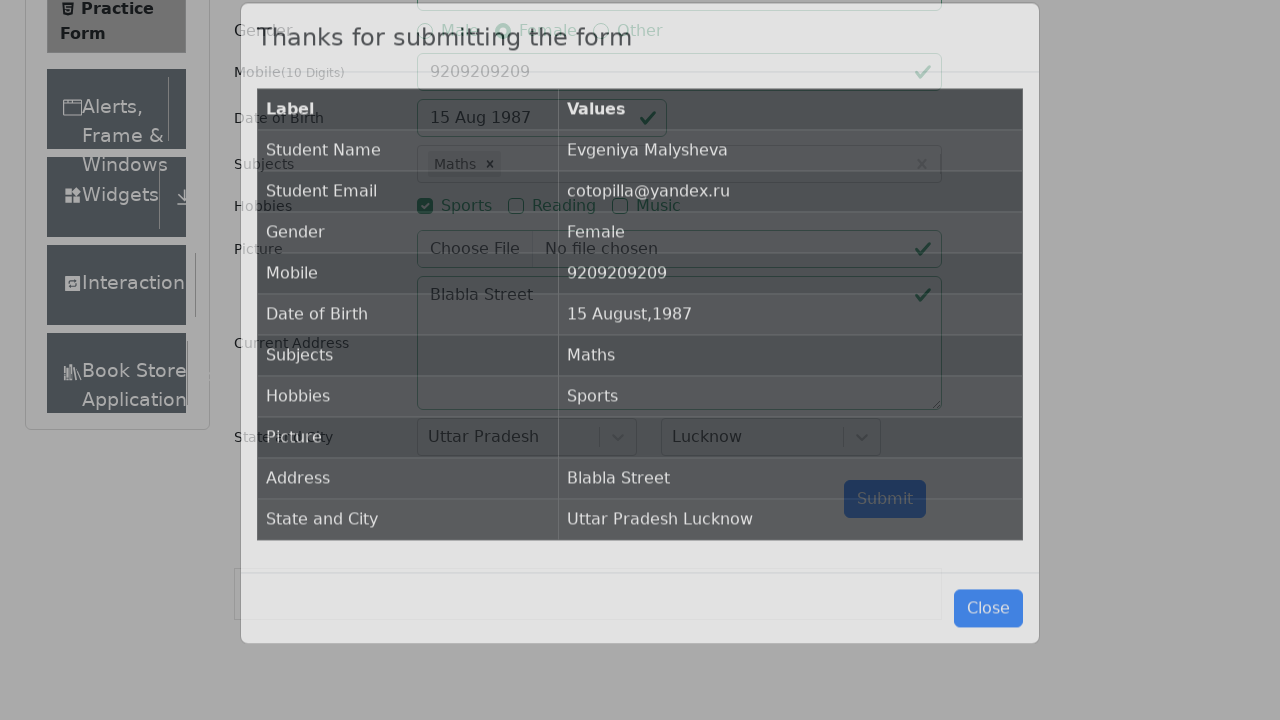

Waited for confirmation table to appear
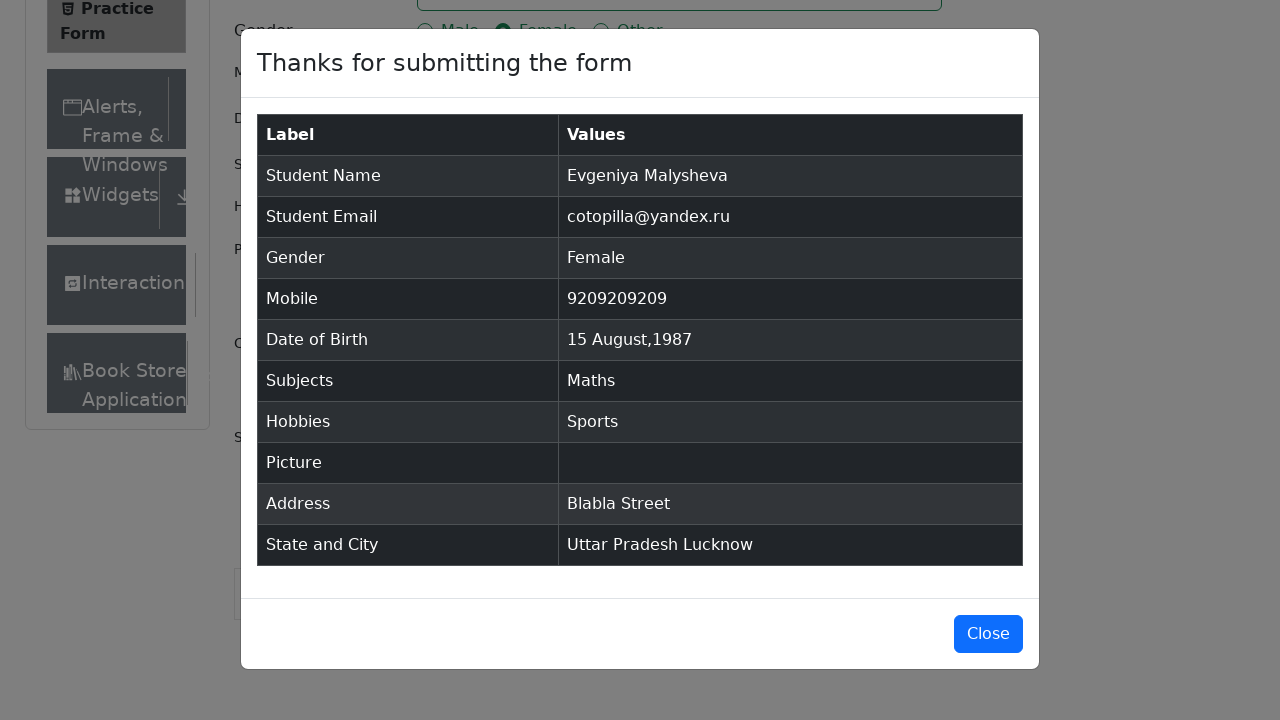

Confirmed table is visible with submitted data
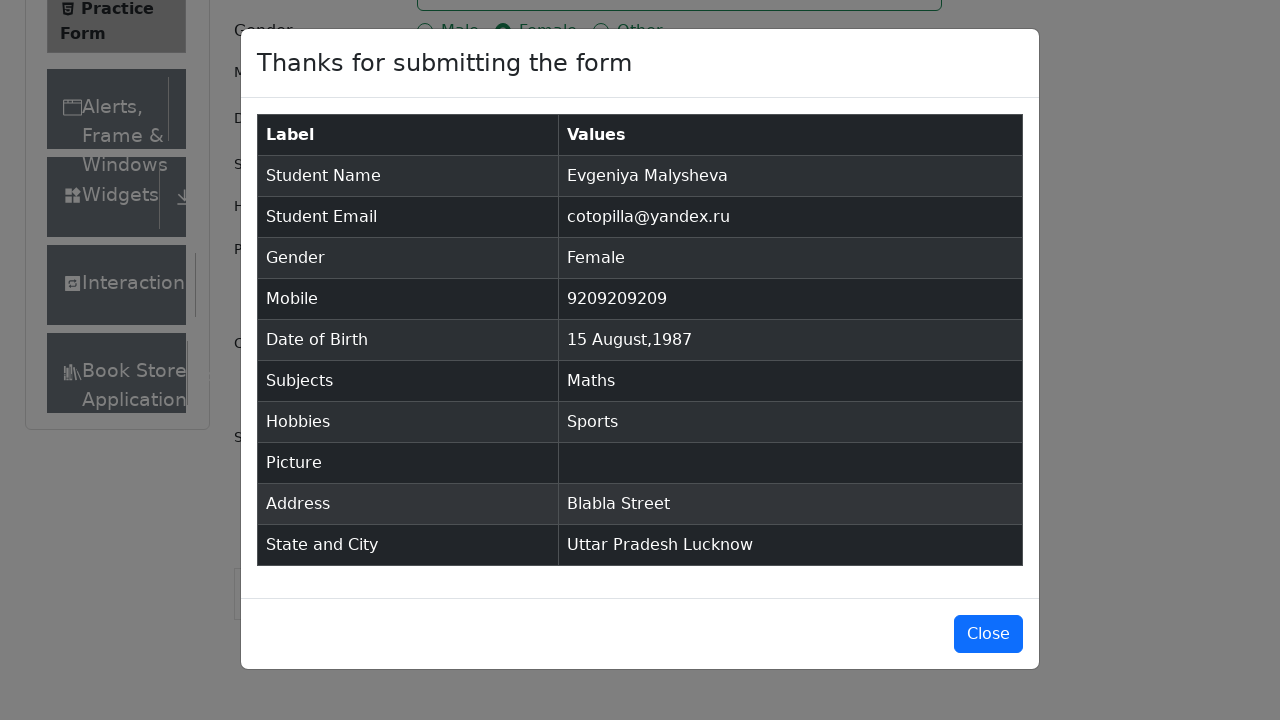

Clicked close button to dismiss confirmation modal at (988, 634) on #closeLargeModal
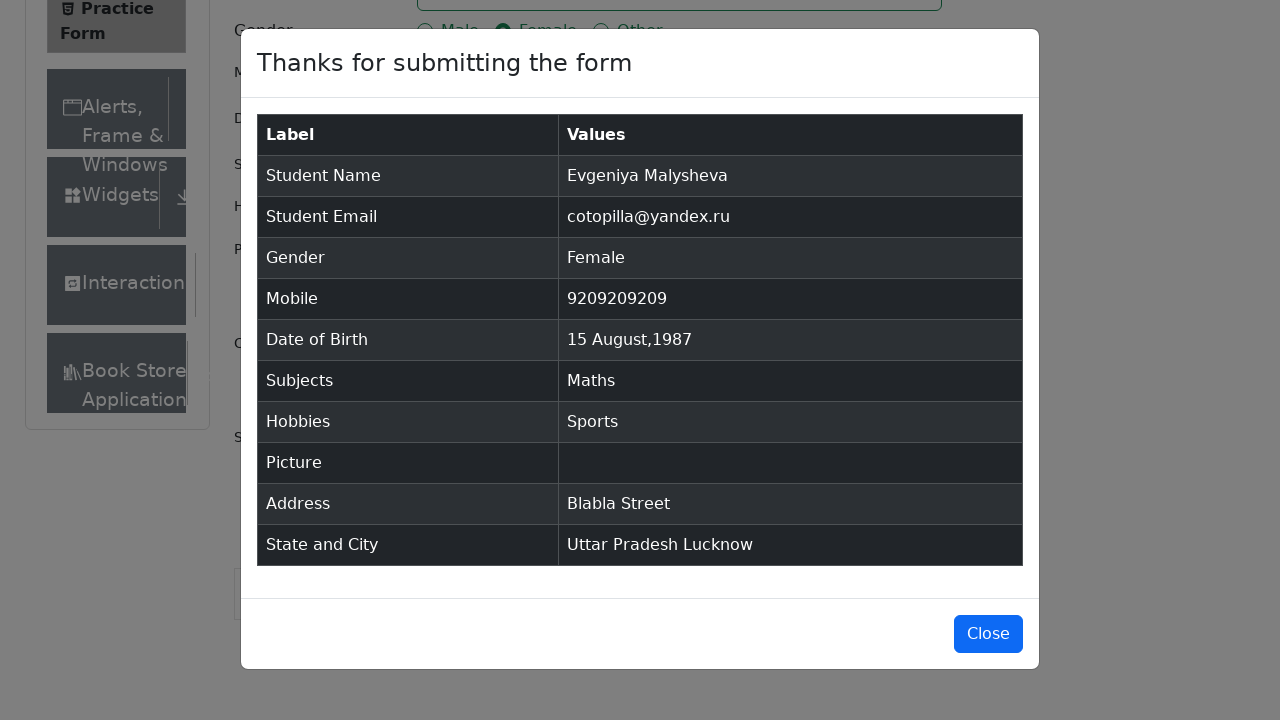

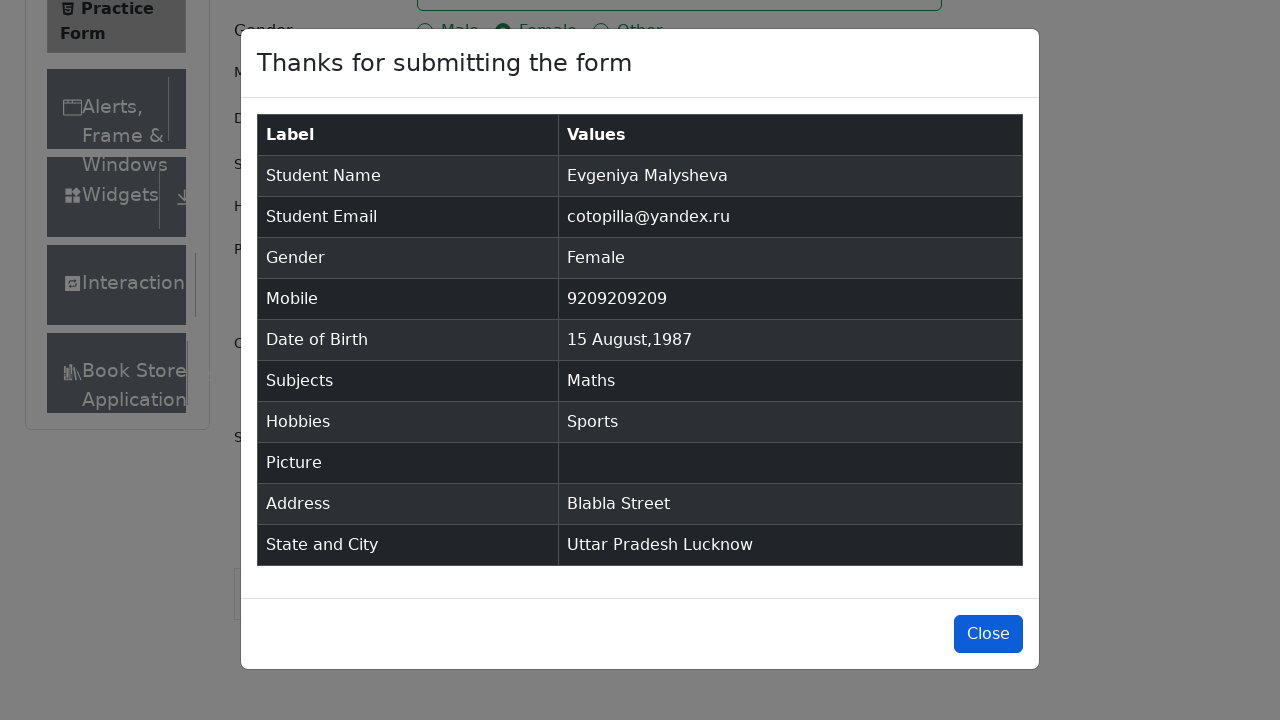